Tests that clicking Clear completed removes completed items from the list

Starting URL: https://demo.playwright.dev/todomvc

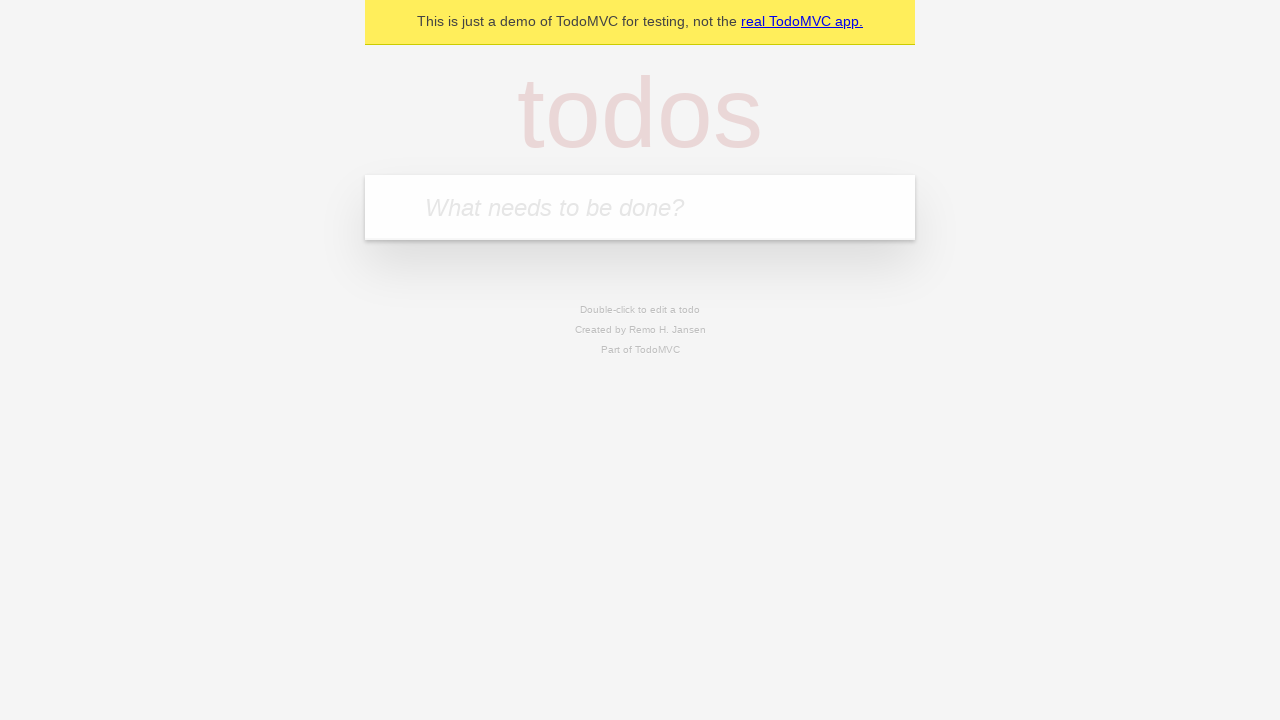

Filled first todo input with 'buy some cheese' on internal:attr=[placeholder="What needs to be done?"i]
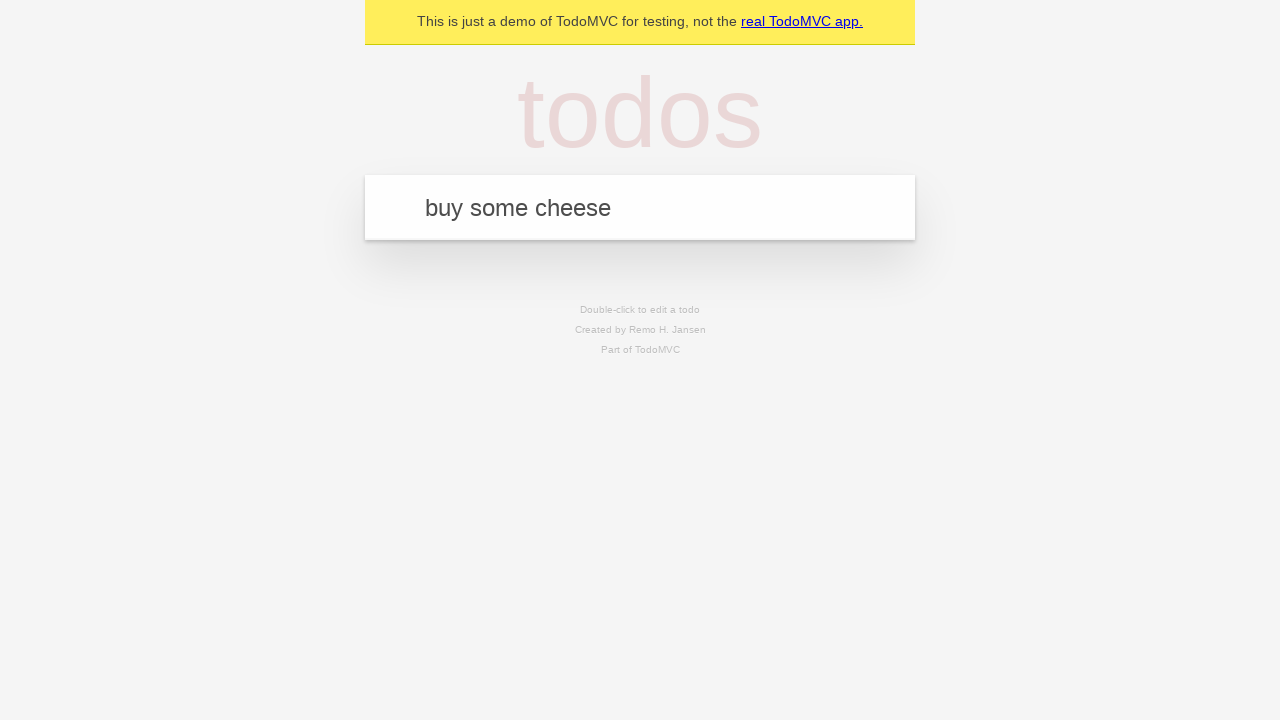

Pressed Enter to add first todo on internal:attr=[placeholder="What needs to be done?"i]
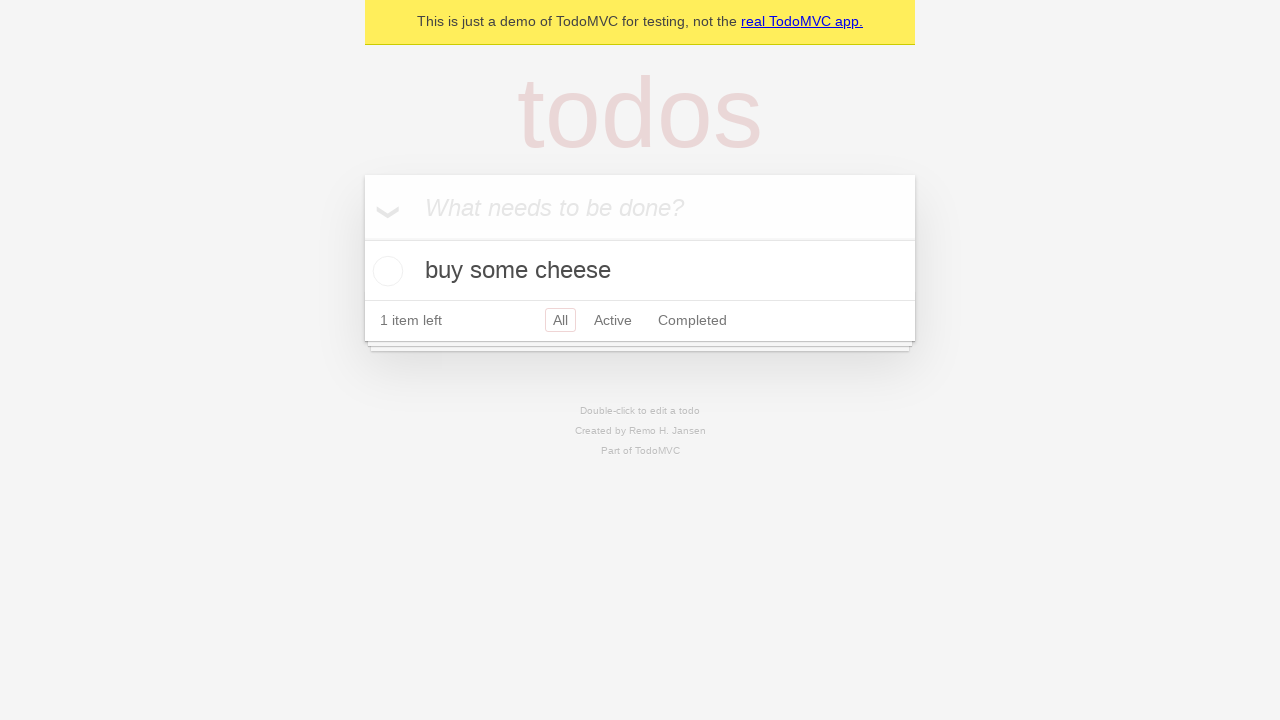

Filled second todo input with 'feed the cat' on internal:attr=[placeholder="What needs to be done?"i]
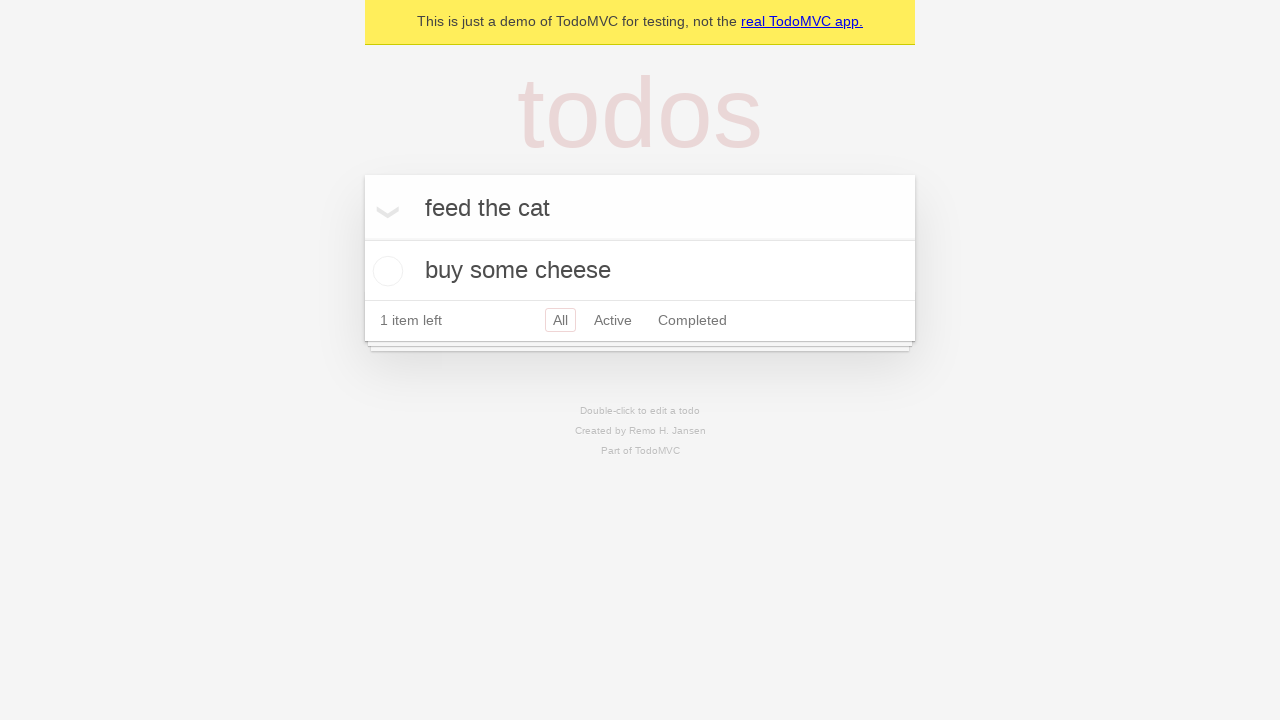

Pressed Enter to add second todo on internal:attr=[placeholder="What needs to be done?"i]
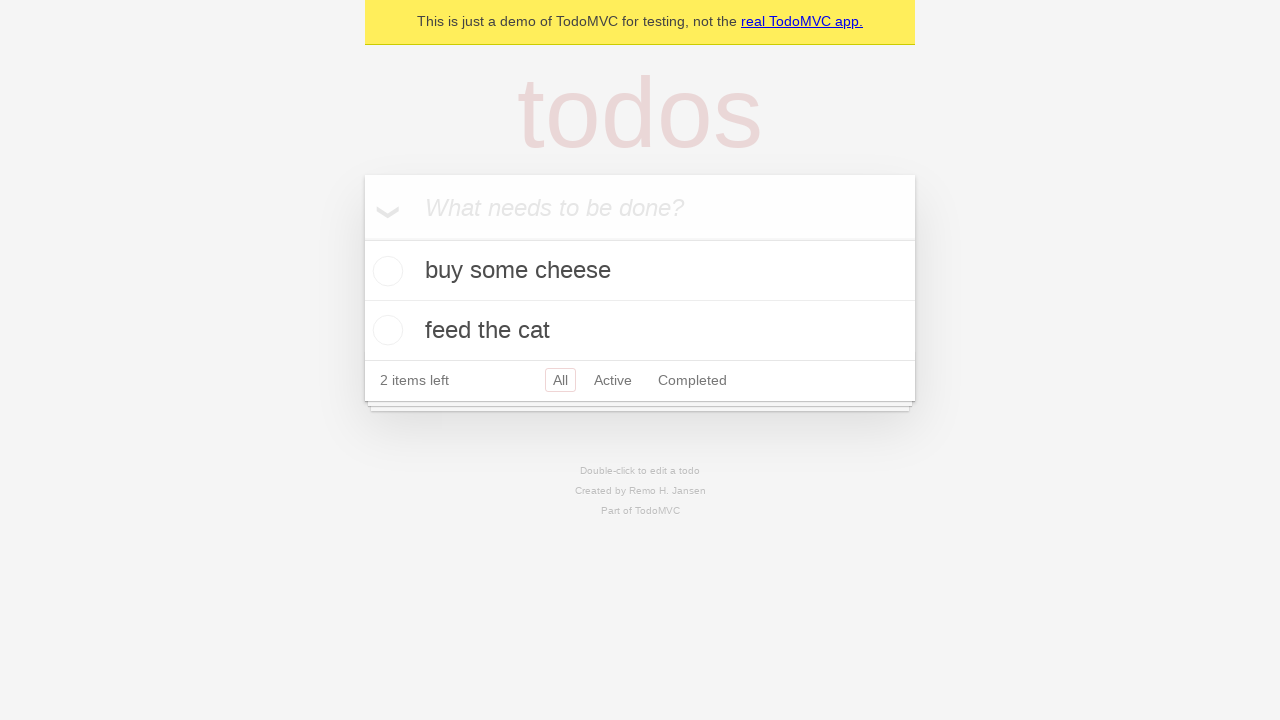

Filled third todo input with 'book a doctors appointment' on internal:attr=[placeholder="What needs to be done?"i]
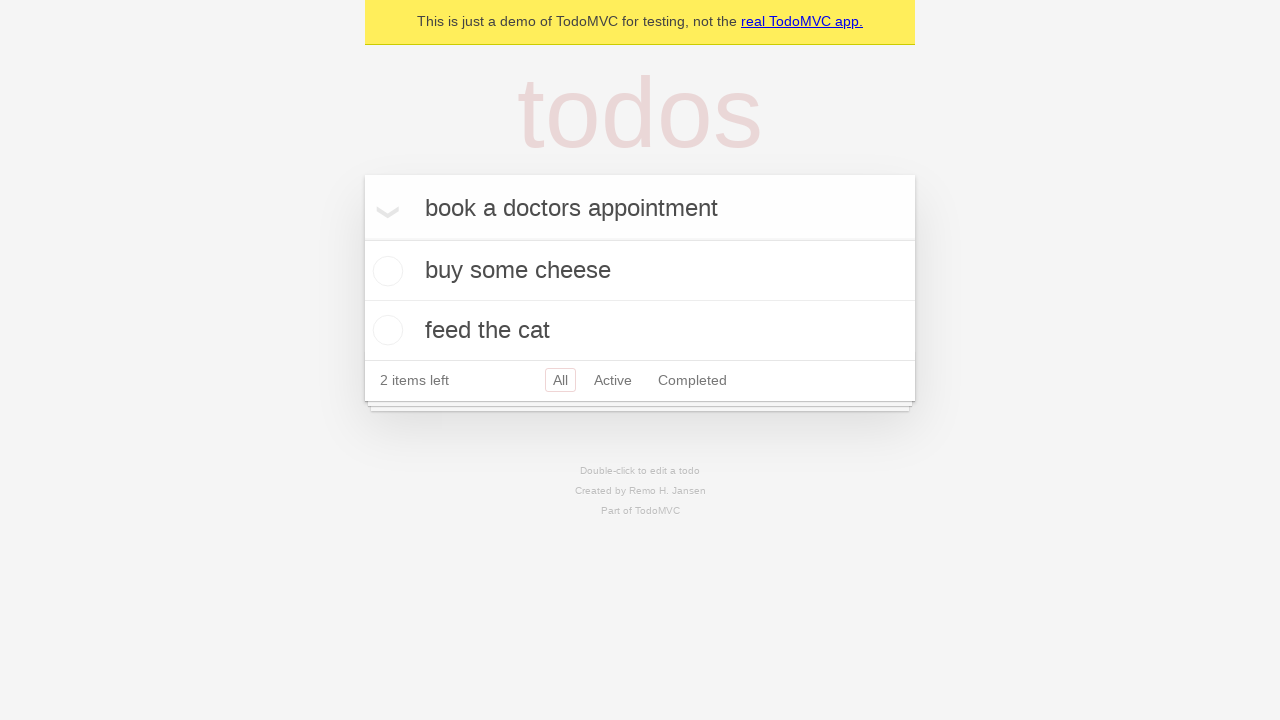

Pressed Enter to add third todo on internal:attr=[placeholder="What needs to be done?"i]
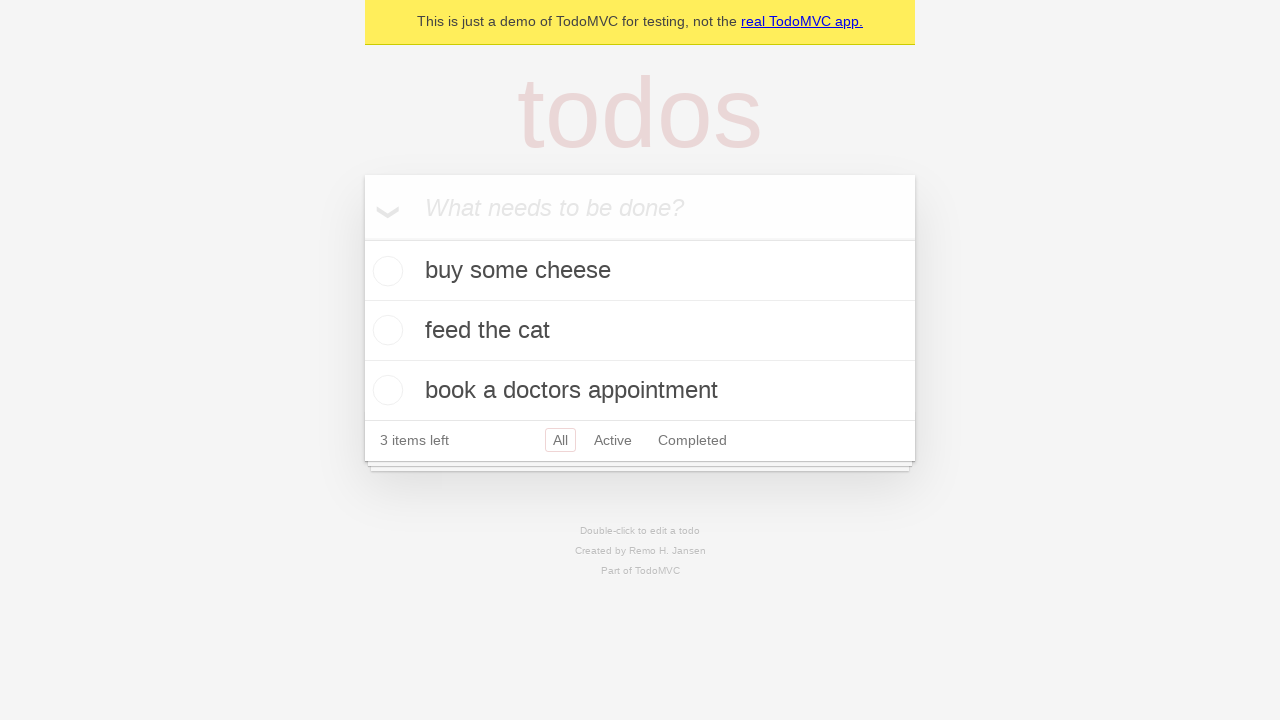

Retrieved all todo items
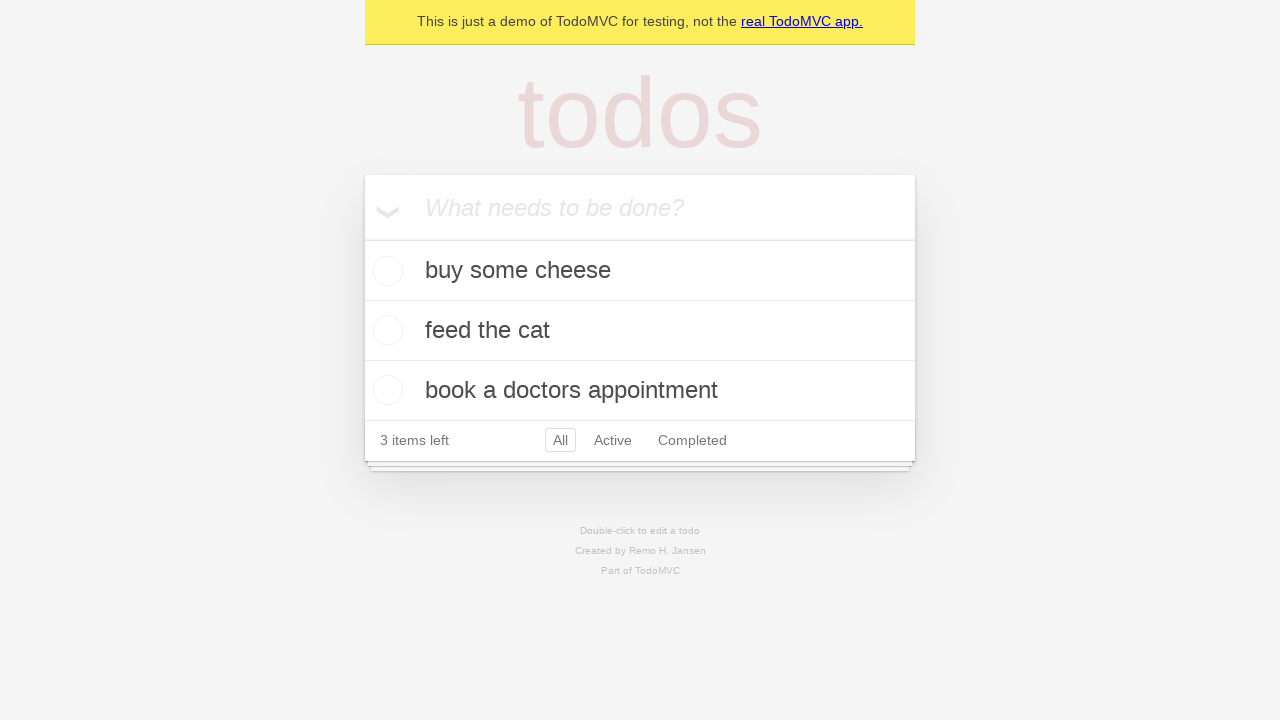

Checked the second todo item as completed at (385, 330) on internal:testid=[data-testid="todo-item"s] >> nth=1 >> internal:role=checkbox
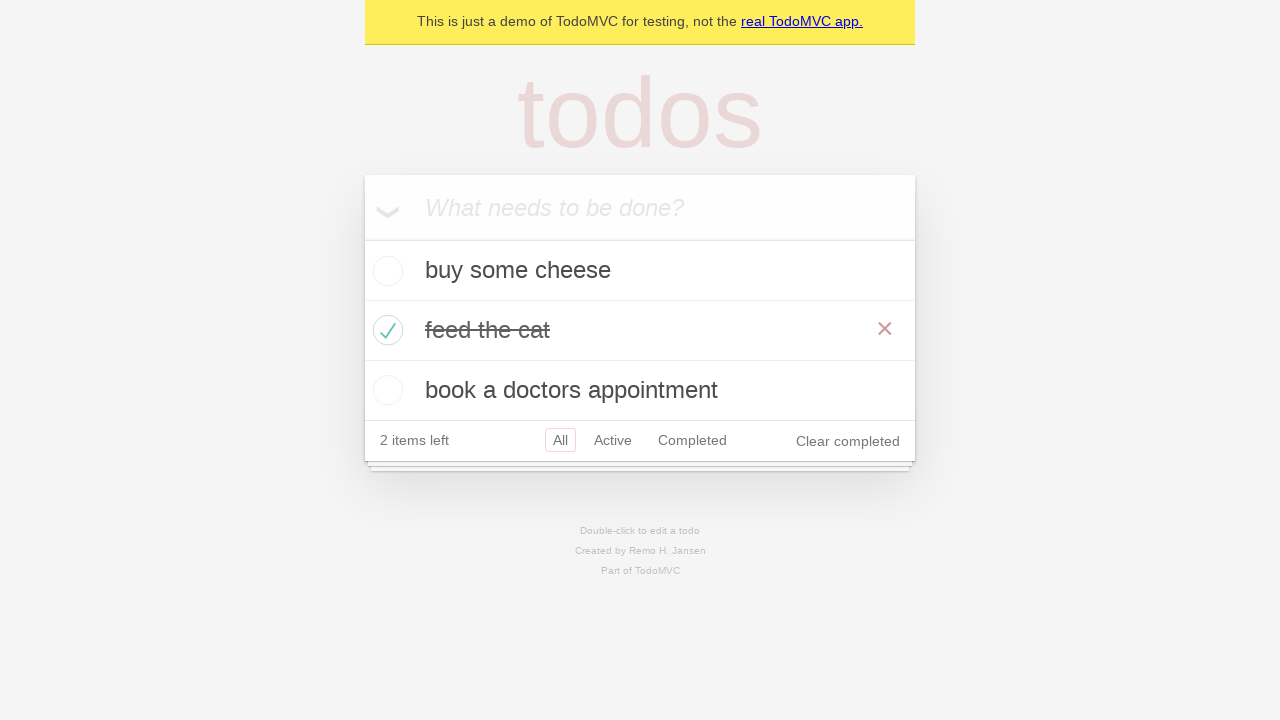

Clicked 'Clear completed' button to remove completed items at (848, 441) on internal:role=button[name="Clear completed"i]
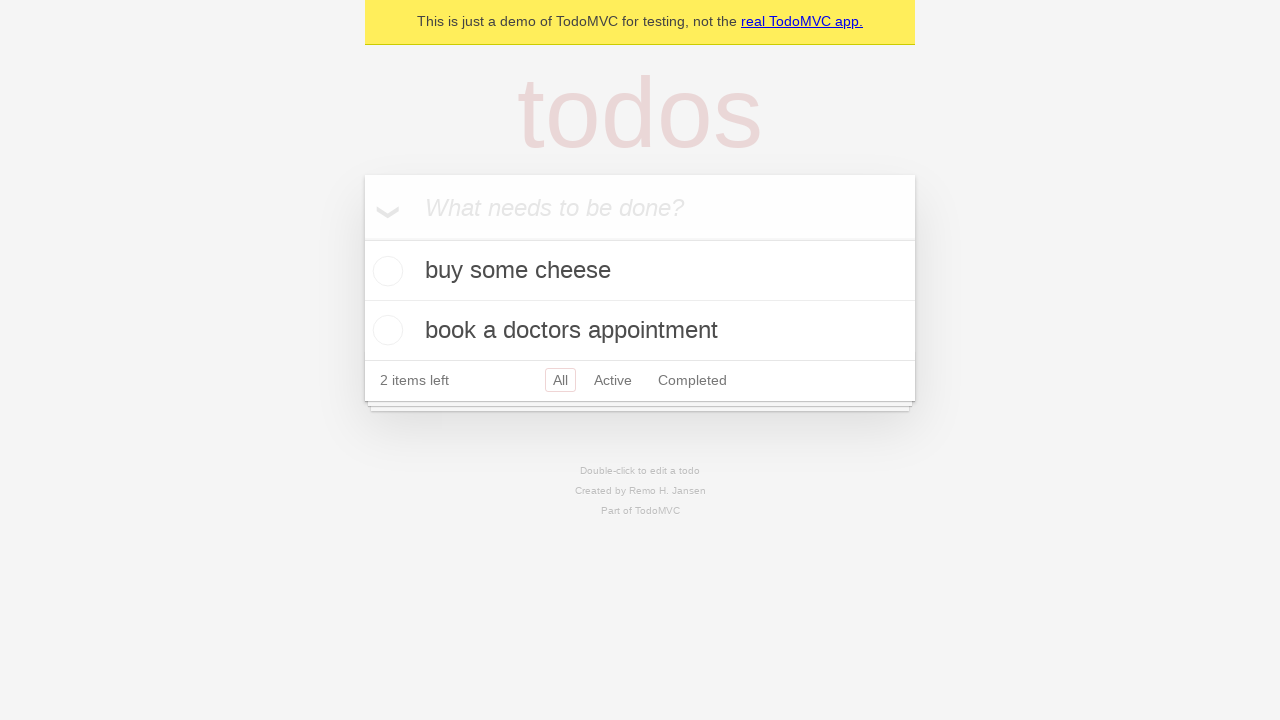

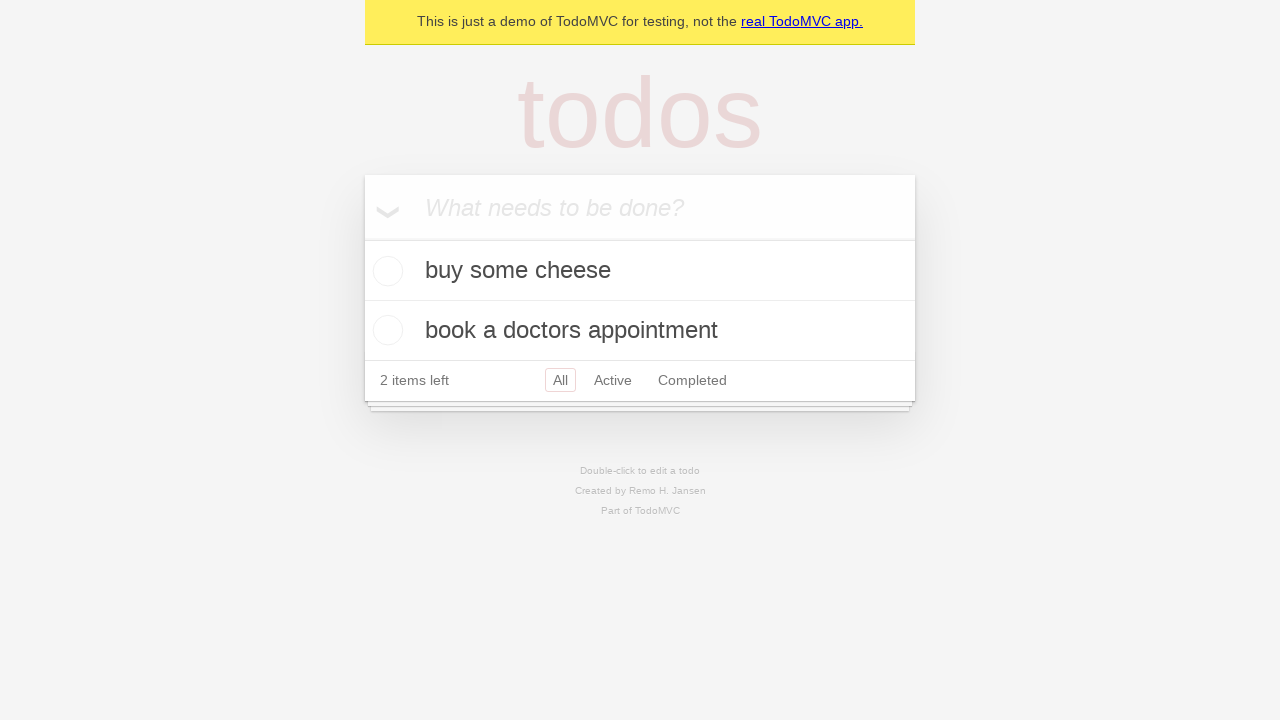